Navigates to the omayo blogspot test page and verifies that links are present on the page by waiting for anchor elements to load.

Starting URL: https://omayo.blogspot.com/

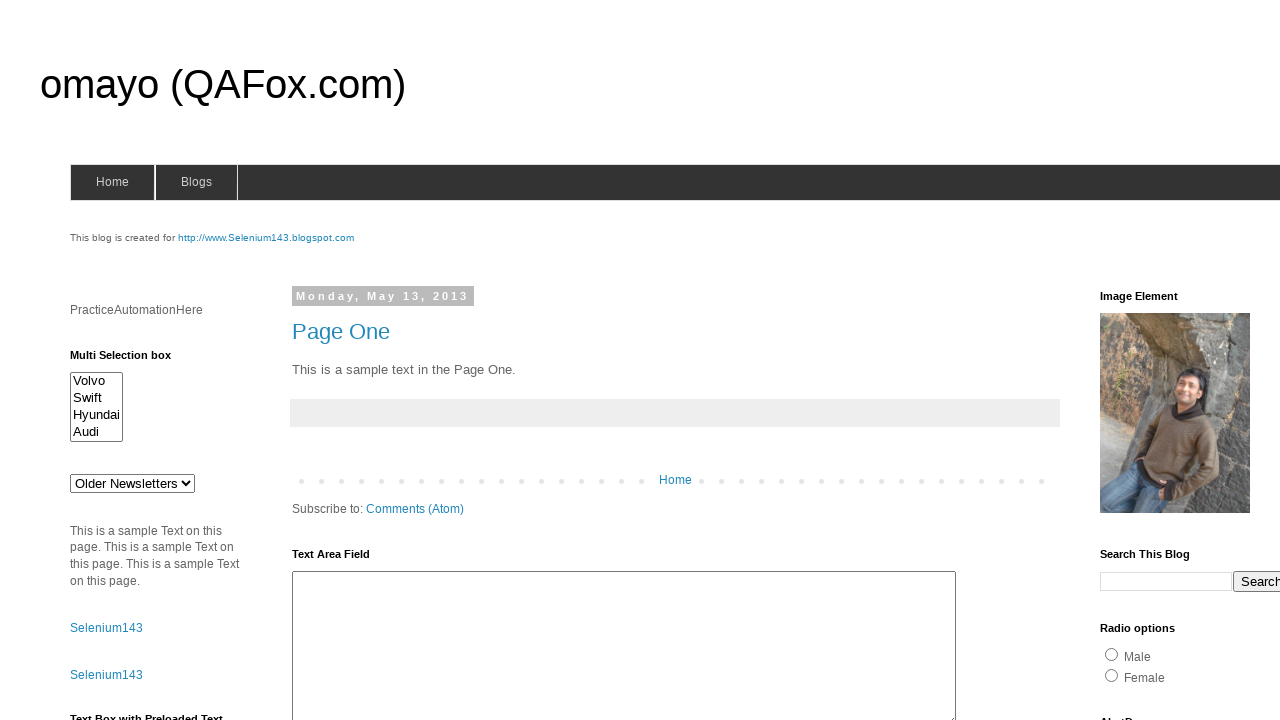

Navigated to omayo blogspot test page
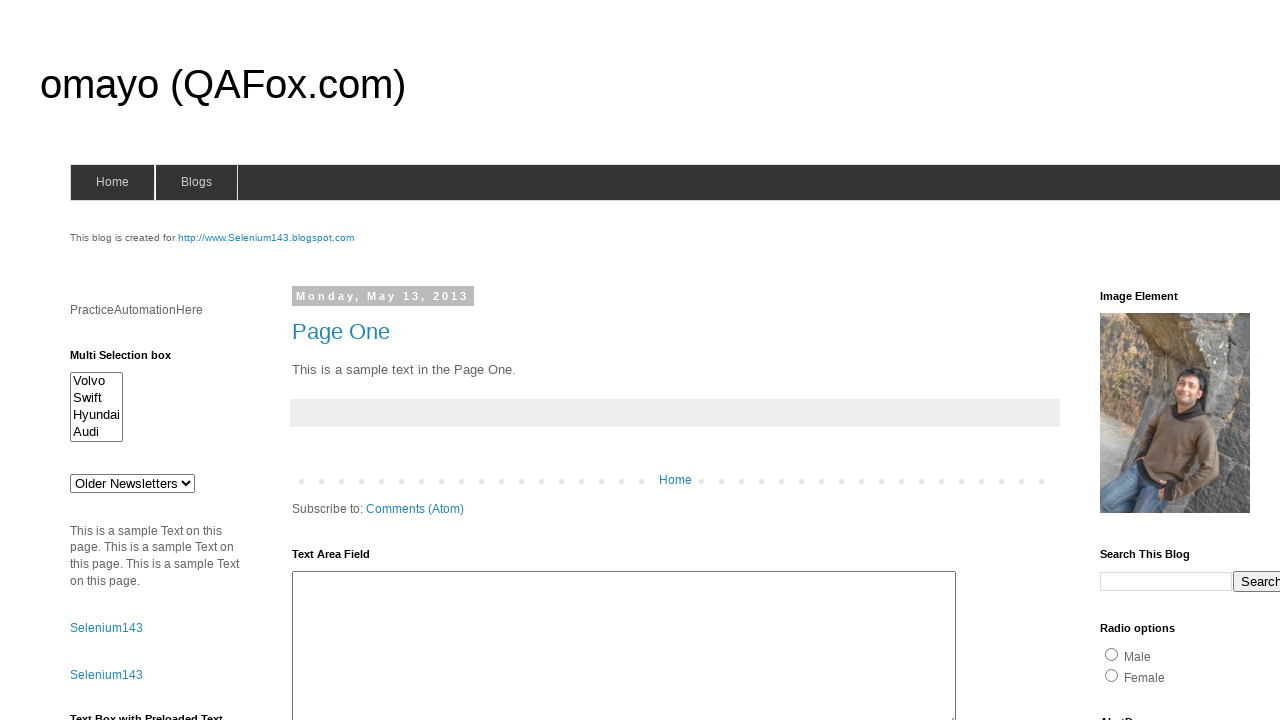

Waited for anchor elements to load on the page
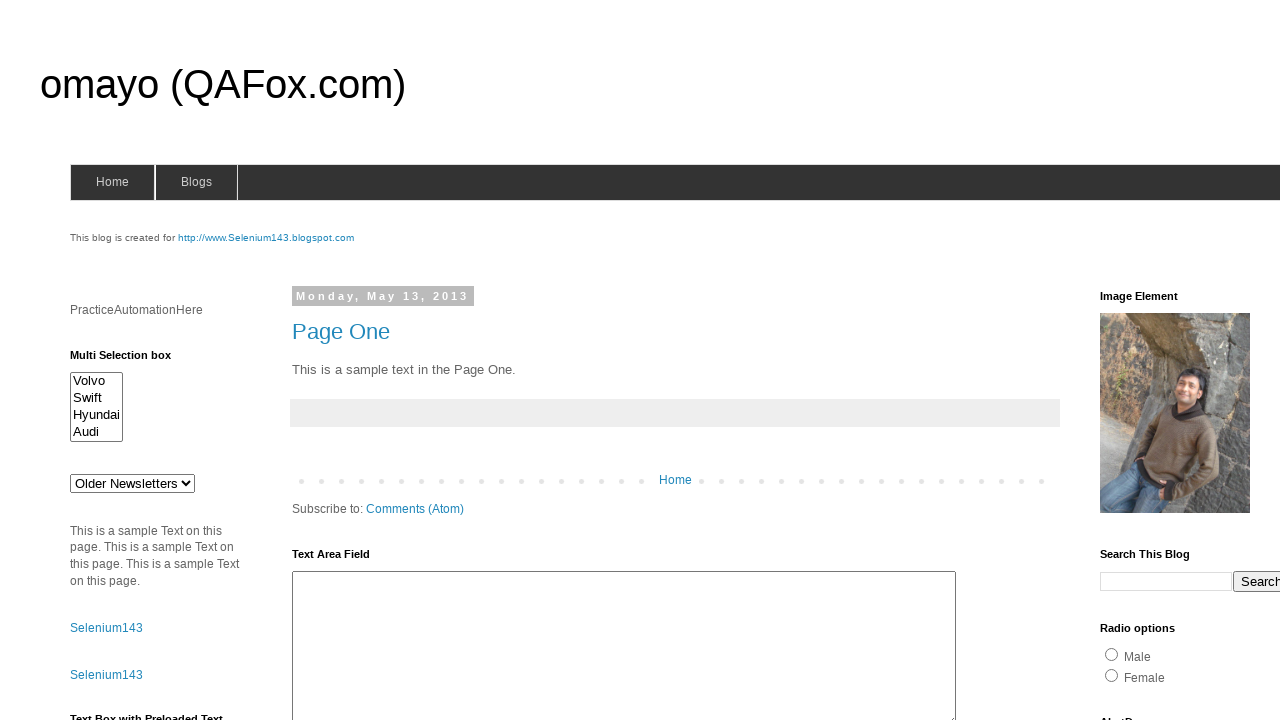

Located all anchor elements on the page
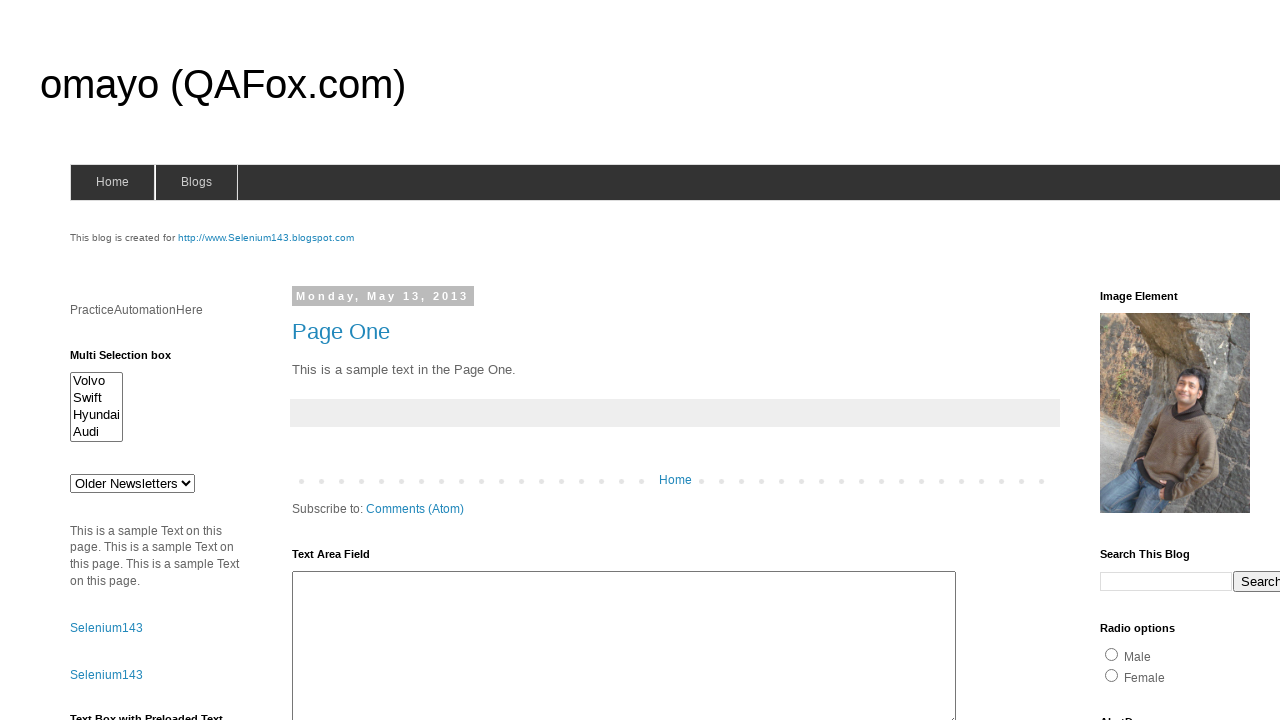

Verified that the first link is attached and present
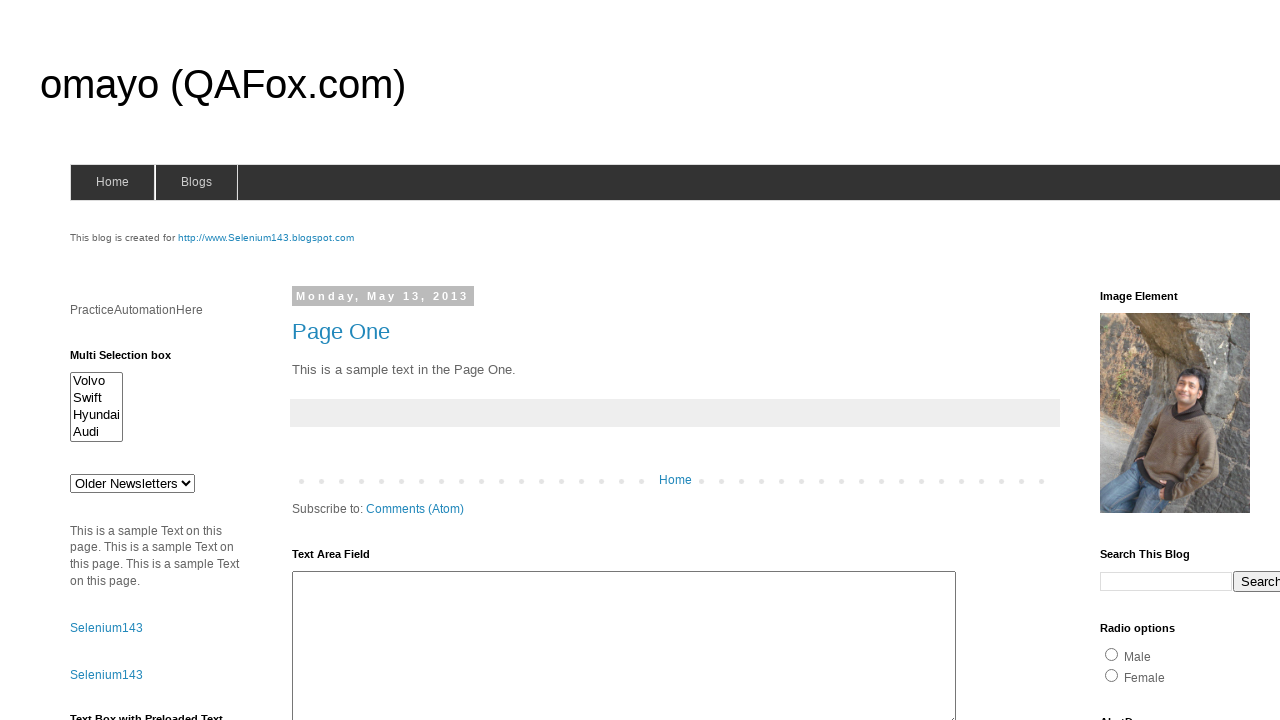

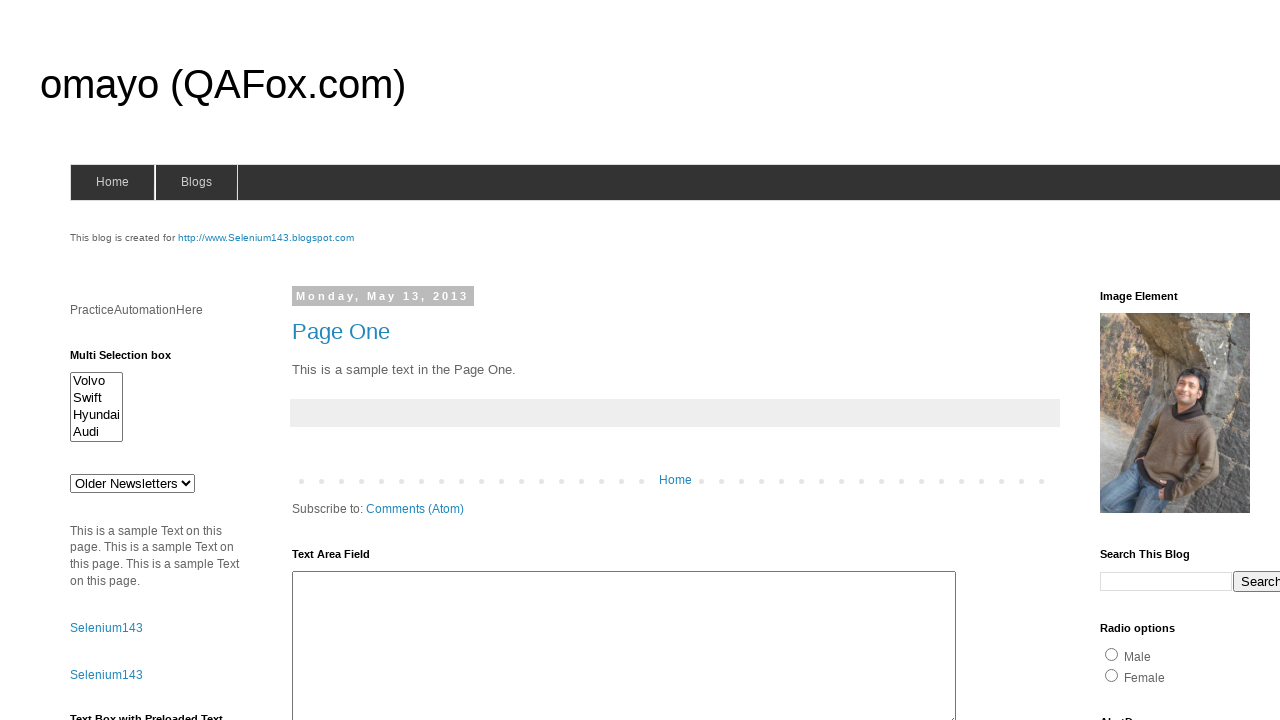